Opens a website, creates a new browser window, and navigates to YouTube in the new window

Starting URL: https://demo.nopcommerce.com/

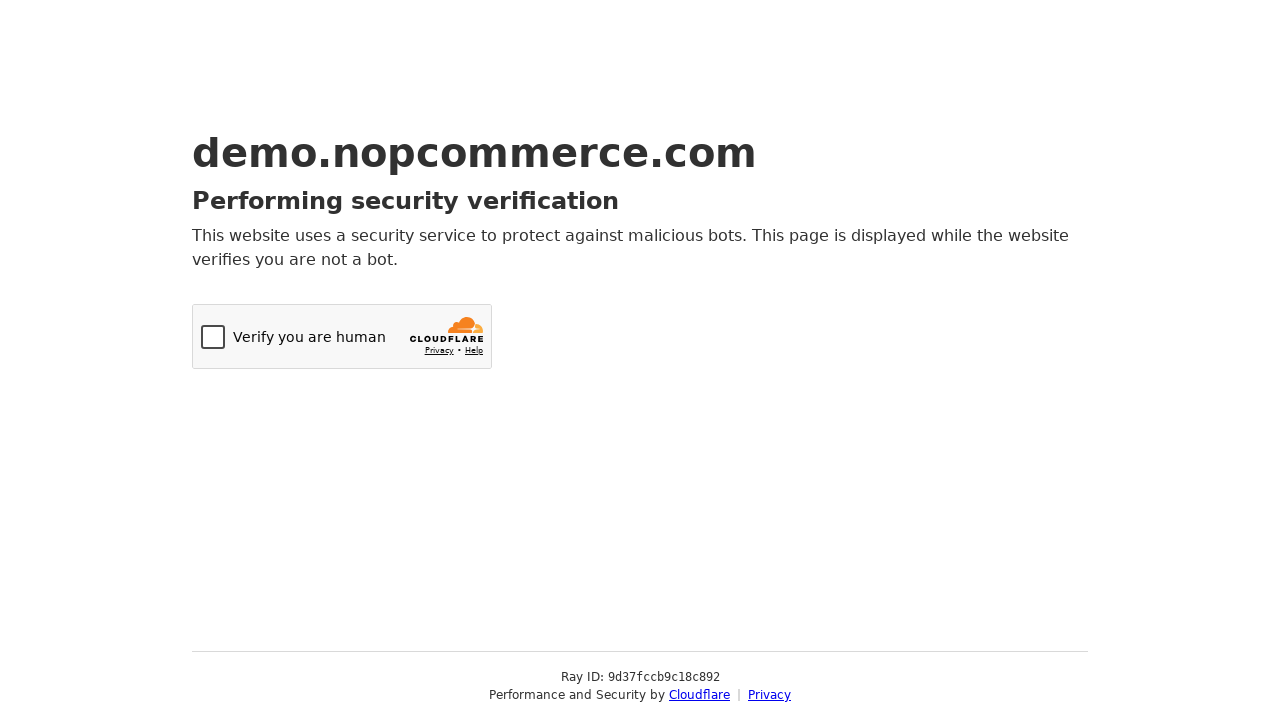

Created a new browser window
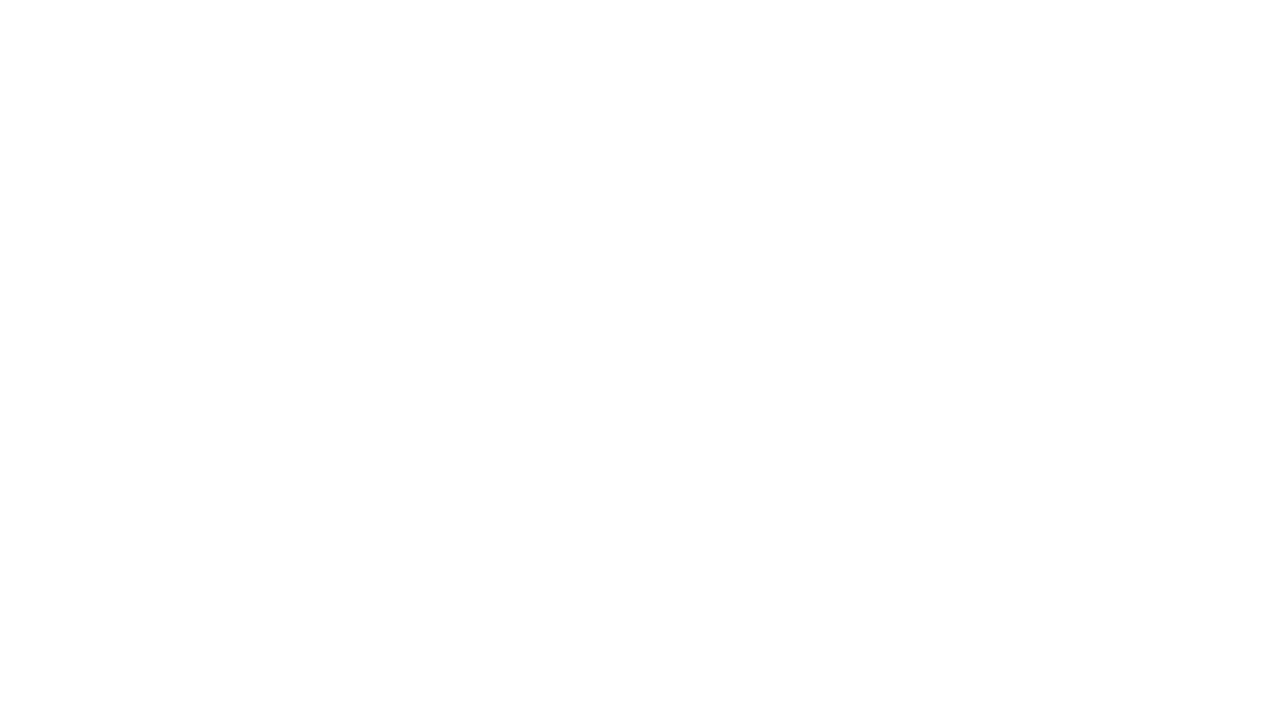

Navigated to YouTube in the new window
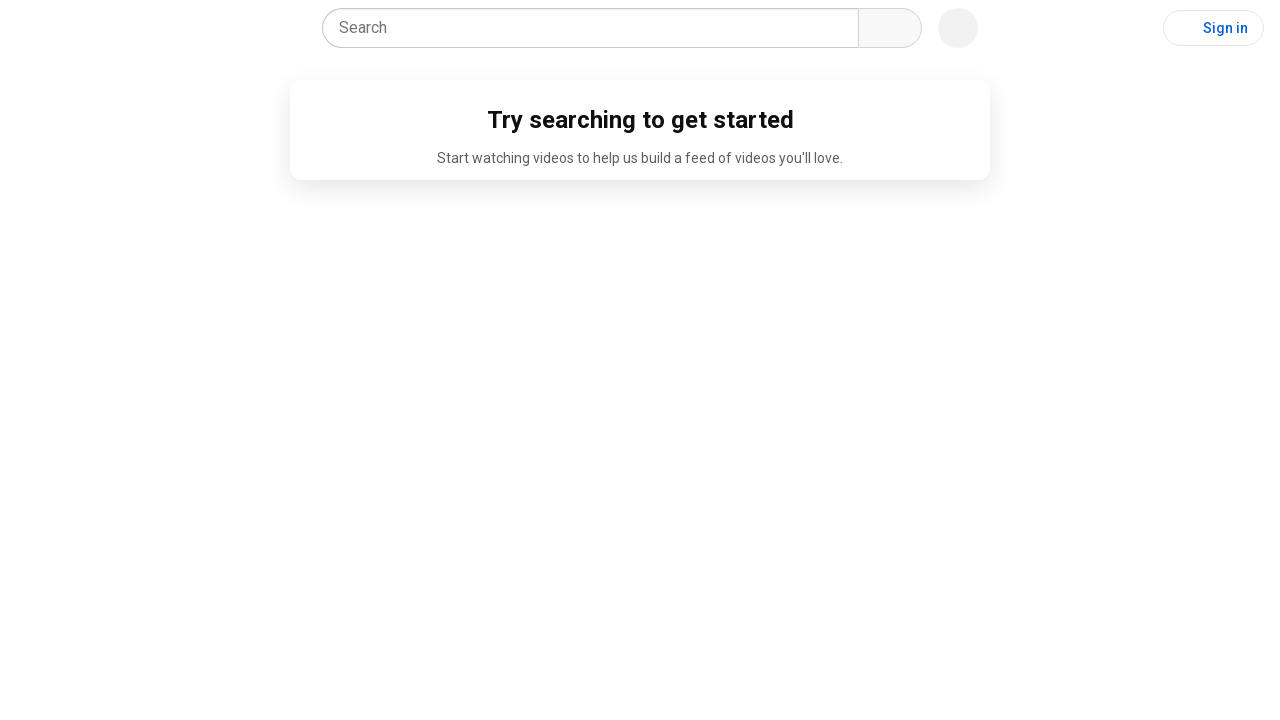

YouTube page loaded successfully
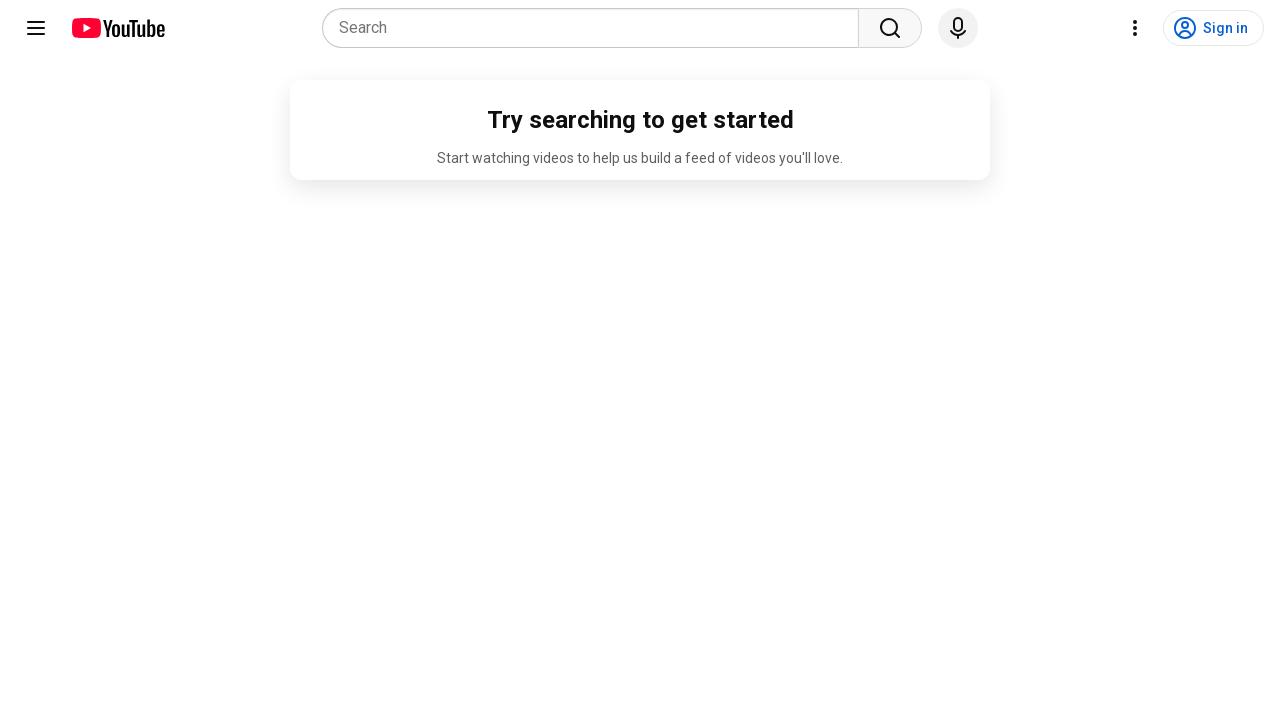

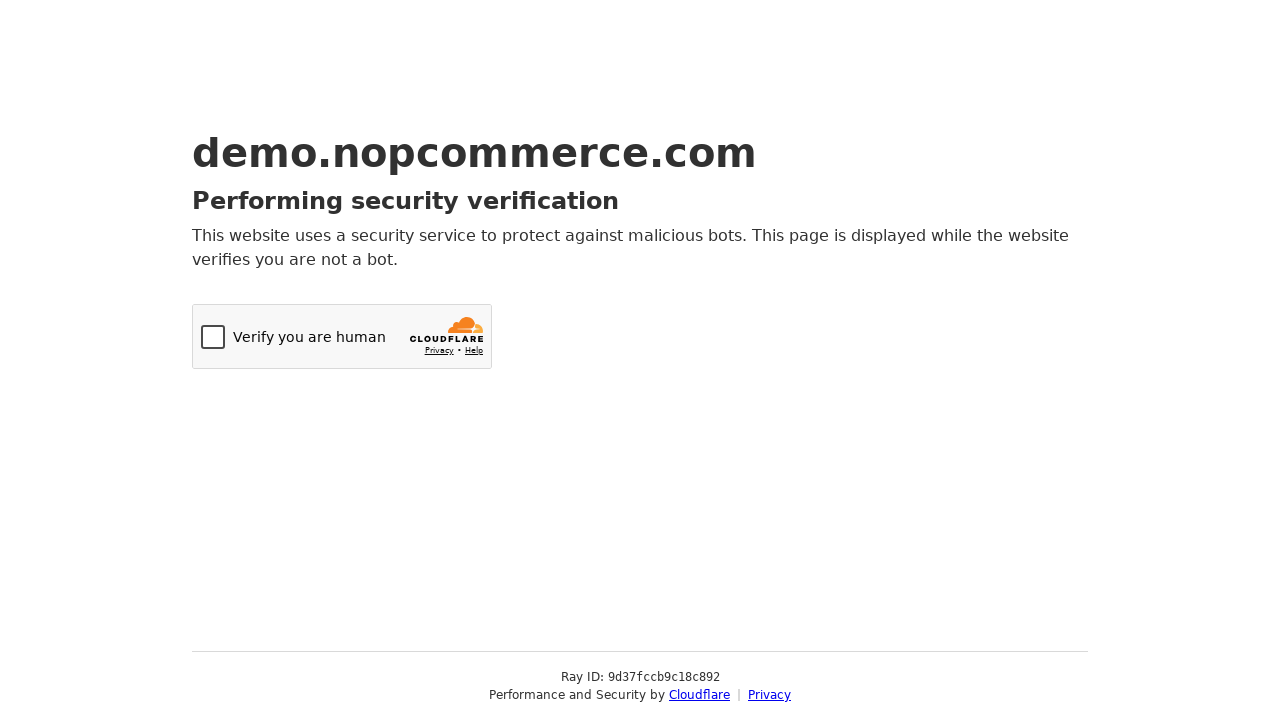